Navigates to Douban movie search results for a celebrity query and verifies that movie items with images and titles are displayed on the page.

Starting URL: https://movie.douban.com/subject_search?search_text=周星驰&cat=1002&start=0

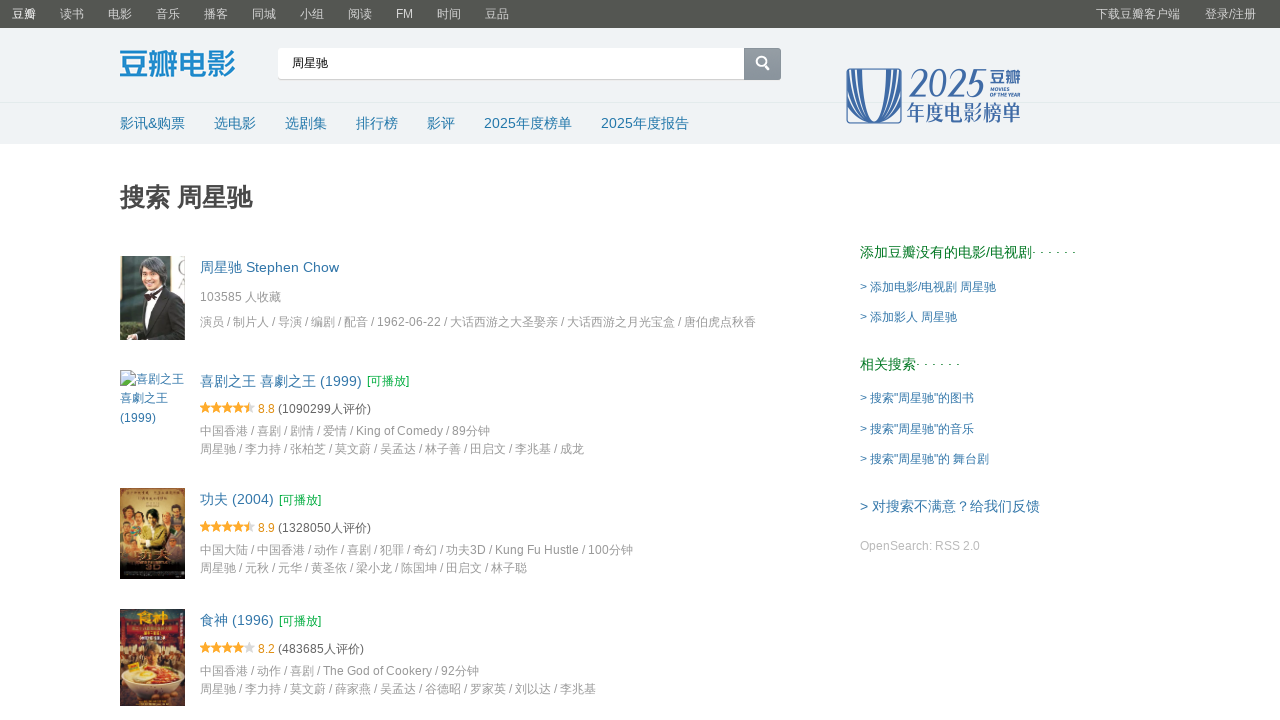

Waited for movie search results container to load
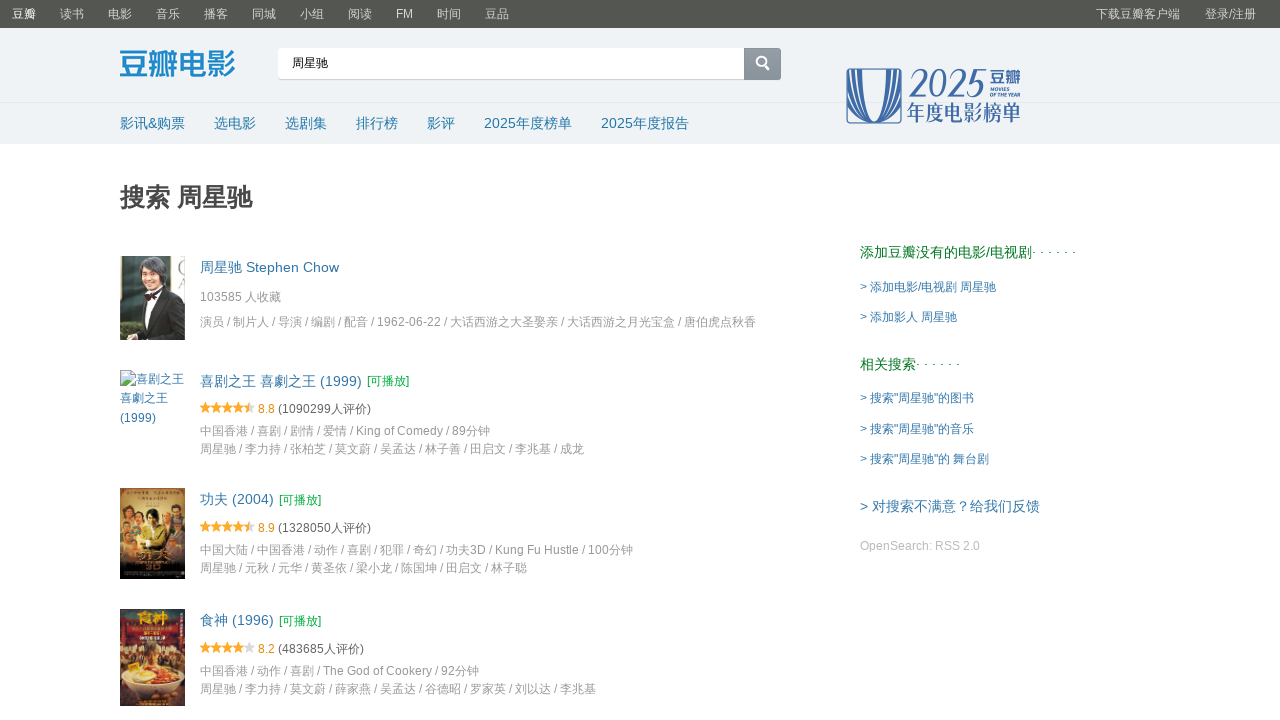

Verified that movie item images are present in search results
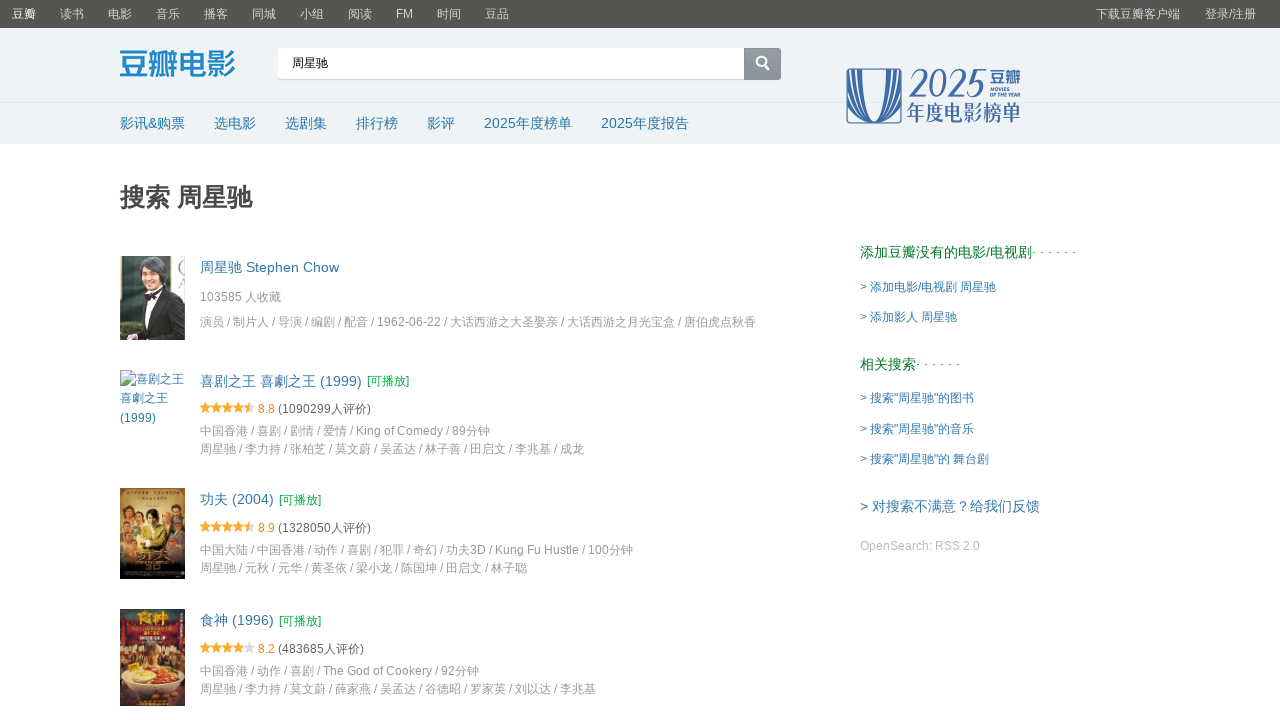

Verified that movie titles are present in search results
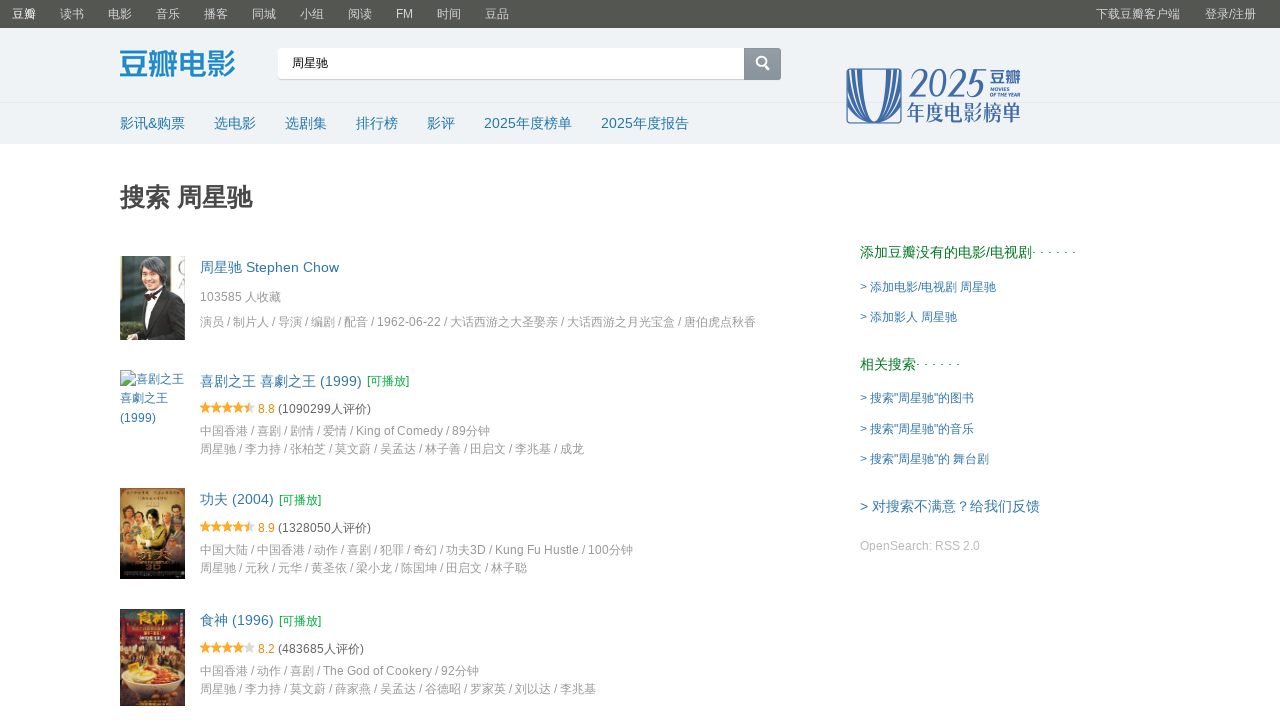

Navigated to second page of search results (start=15)
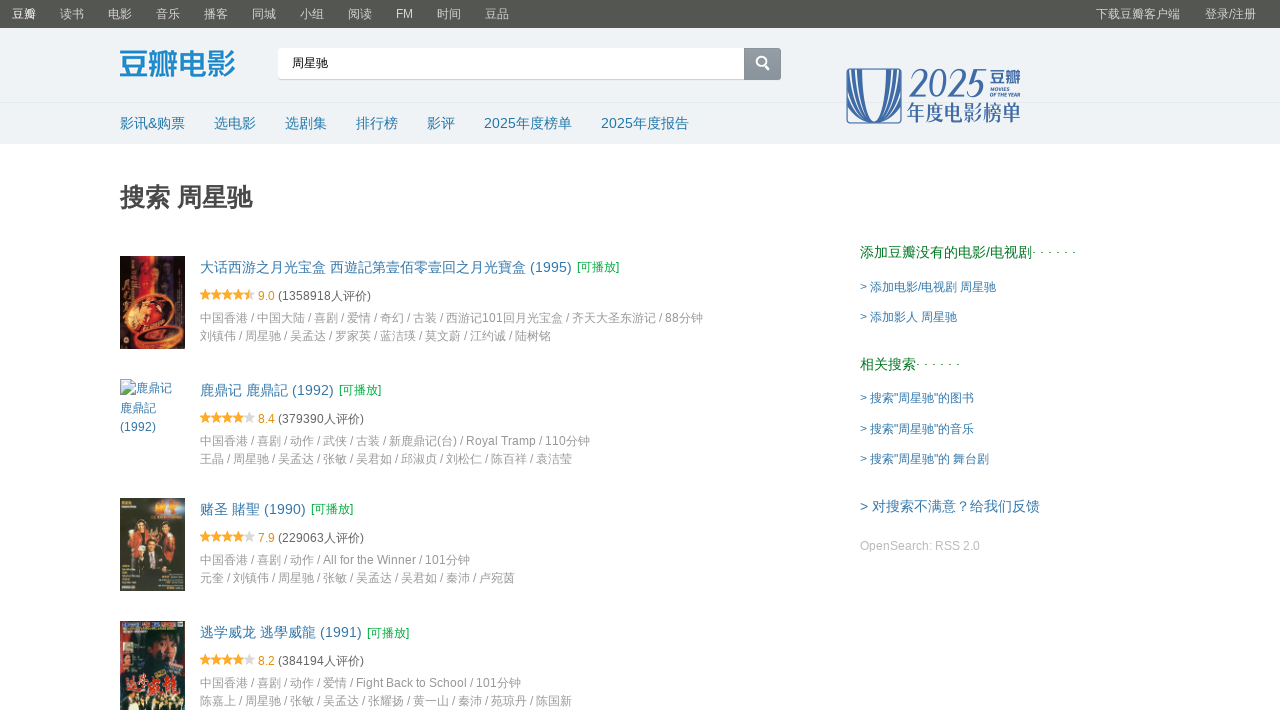

Waited for second page movie search results to load
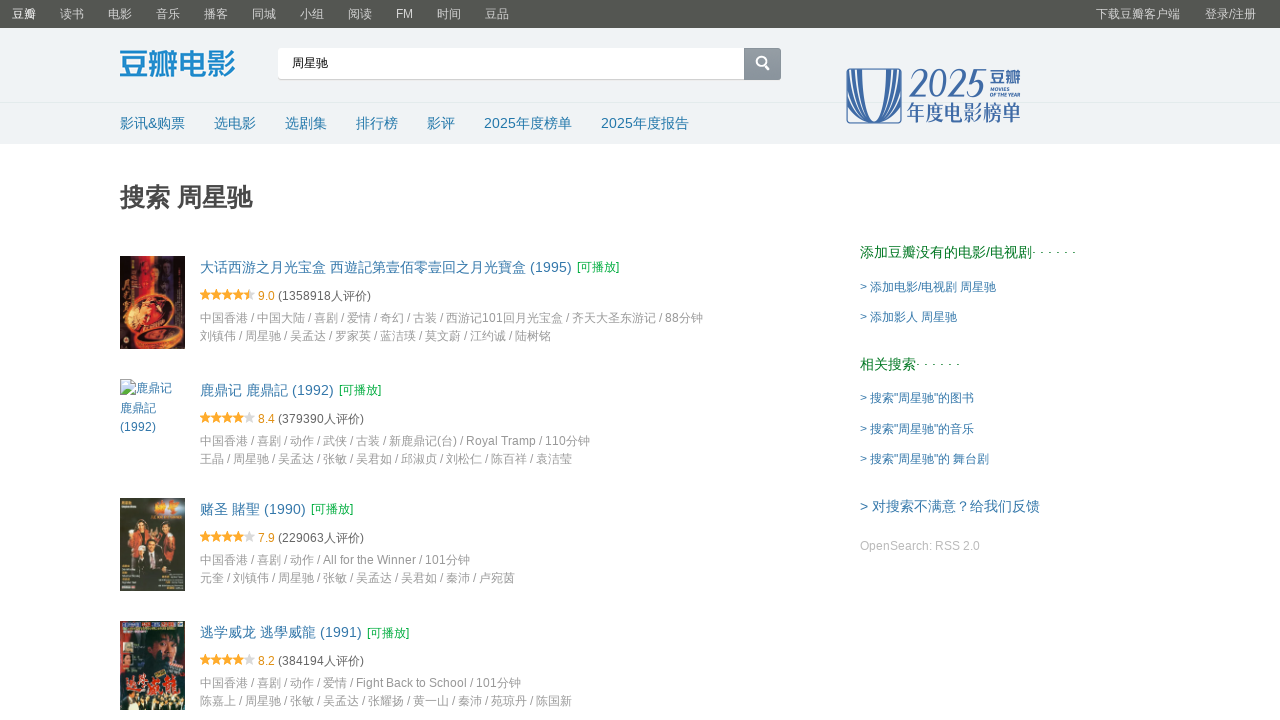

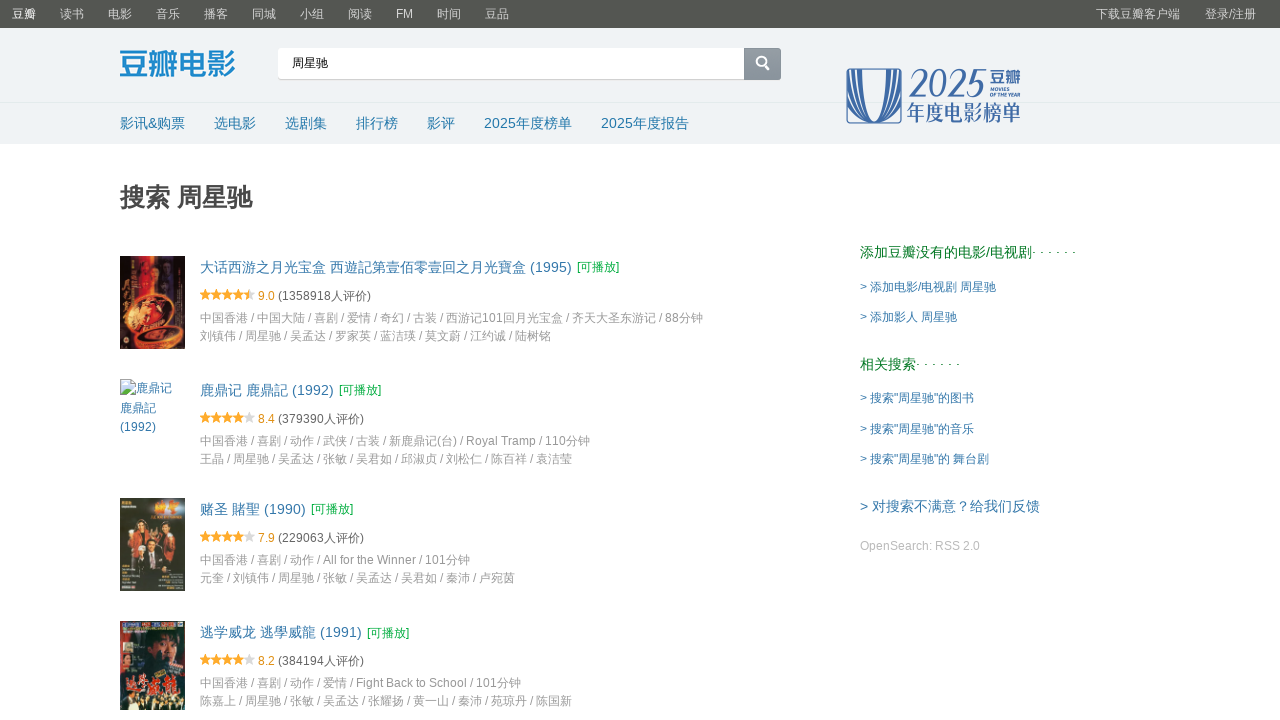